Tests the DemoQA text box form by navigating to the Elements section, filling out a form with personal information (name, email, addresses), and verifying the submitted data is displayed correctly.

Starting URL: https://demoqa.com

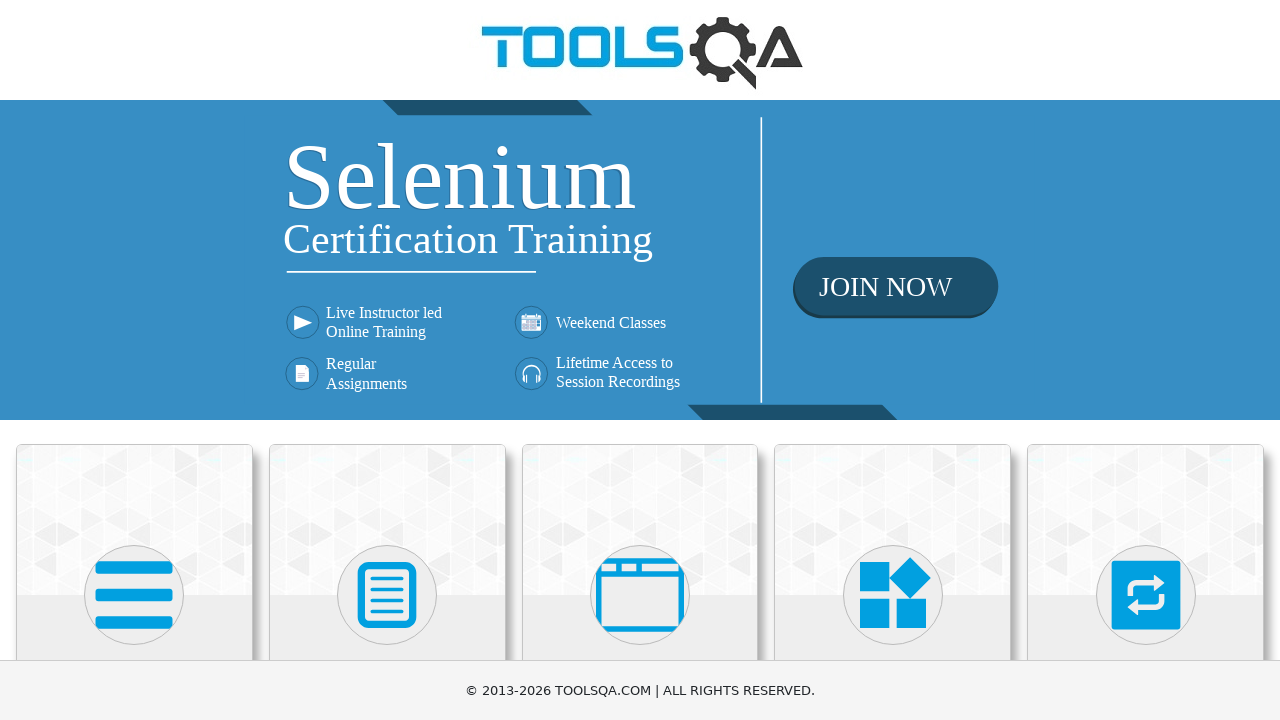

Clicked on Elements card at (134, 520) on div.card.mt-4.top-card >> nth=0
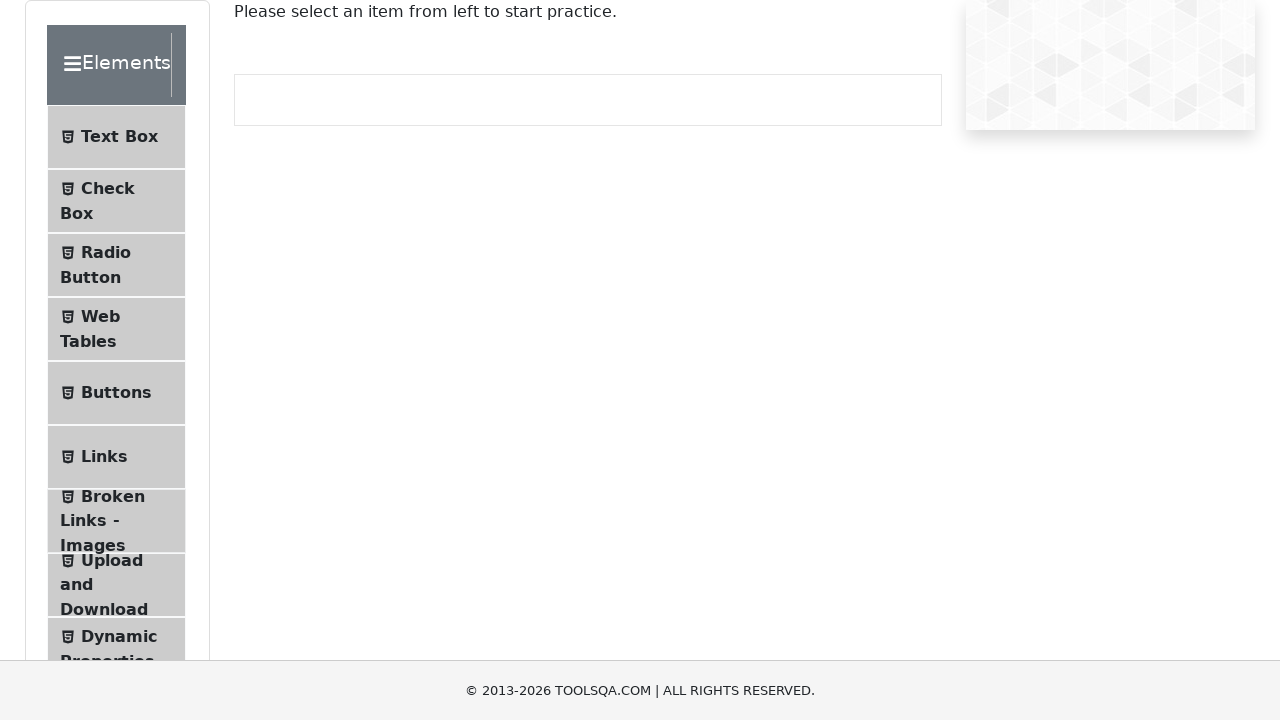

Clicked on Text Box menu item at (119, 137) on li#item-0 >> text=Text Box
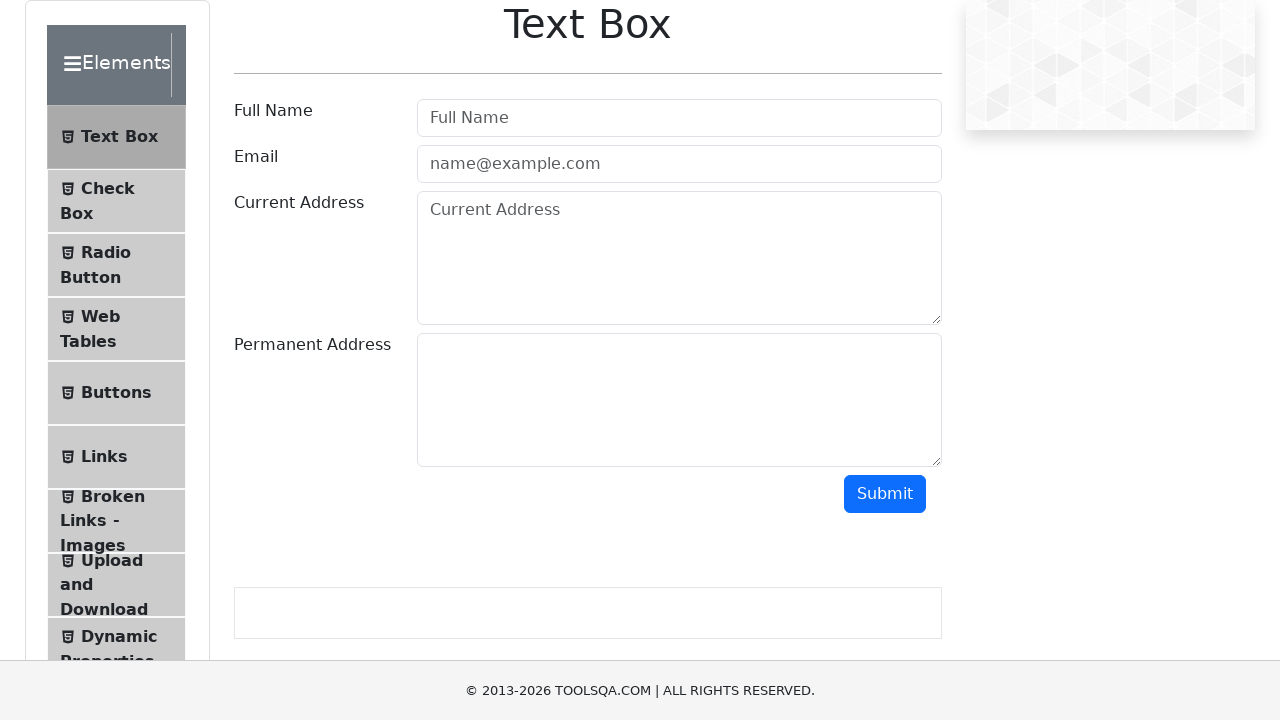

Filled Full Name field with 'Poopa Loopa' on input[placeholder='Full Name']
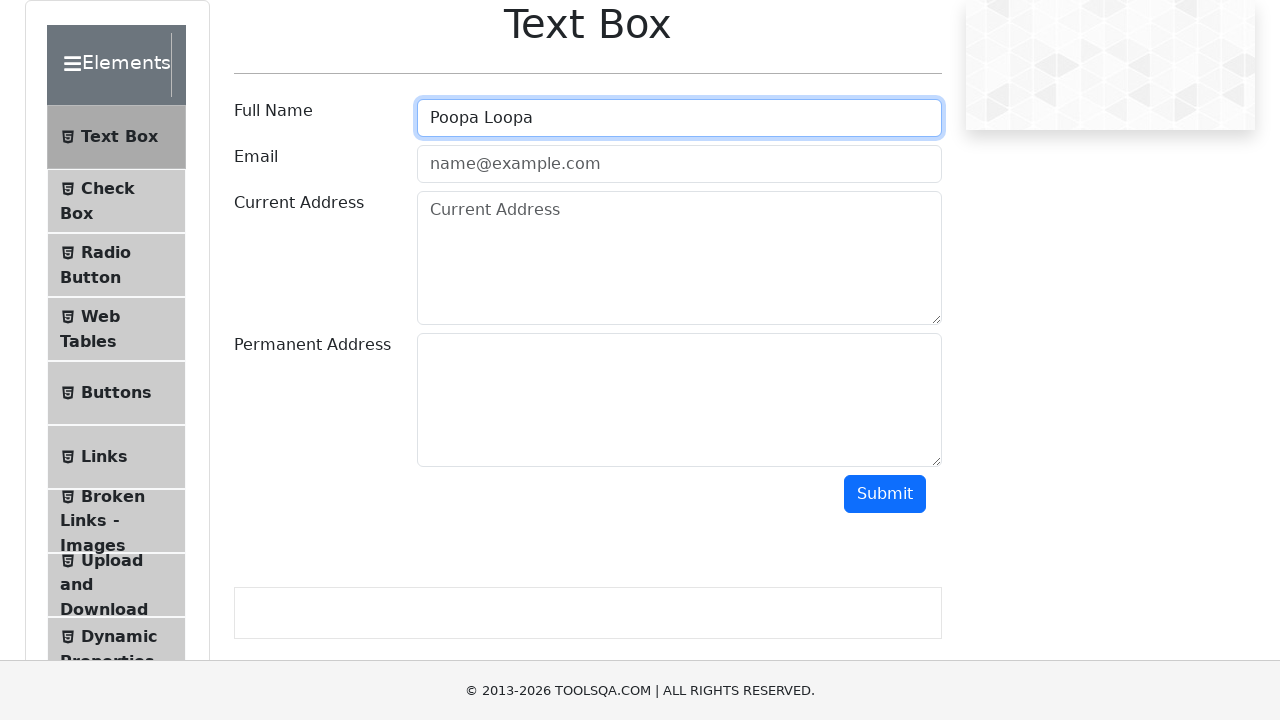

Filled Email field with 'poopa@loopa.com' on input#userEmail
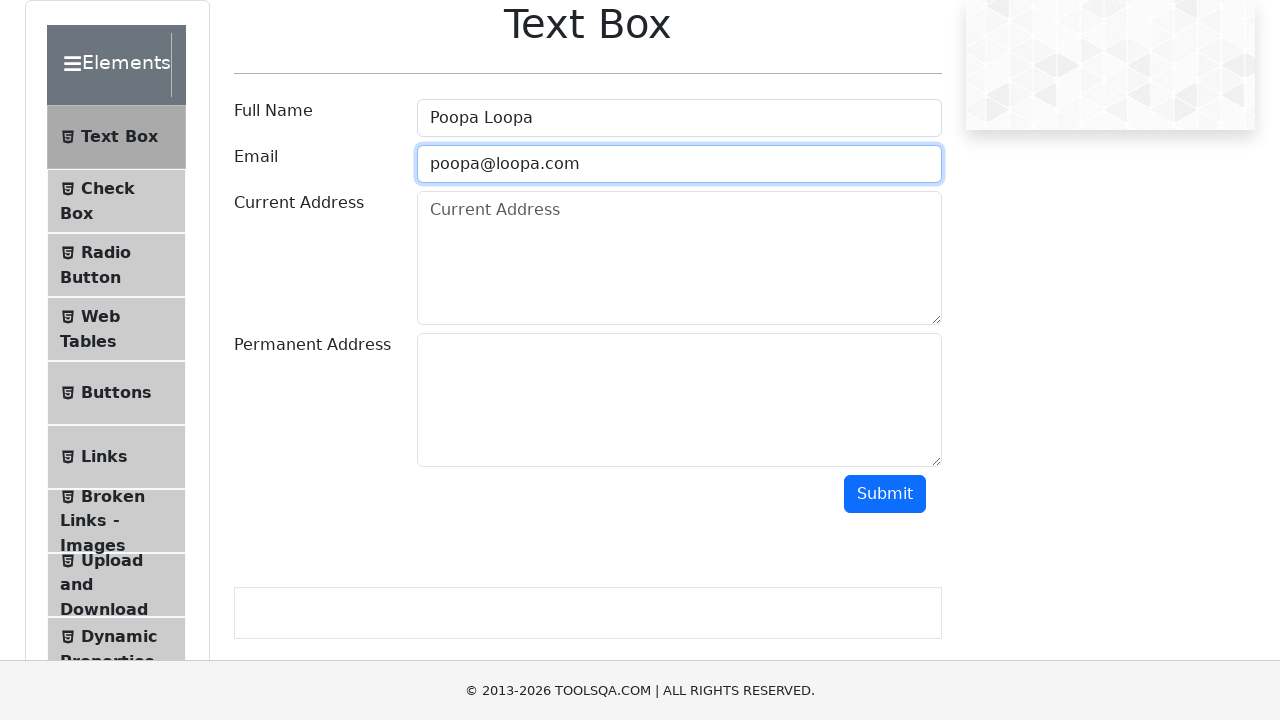

Filled Current Address field with 'Pushkin's street, Kolotushkin's house' on textarea#currentAddress
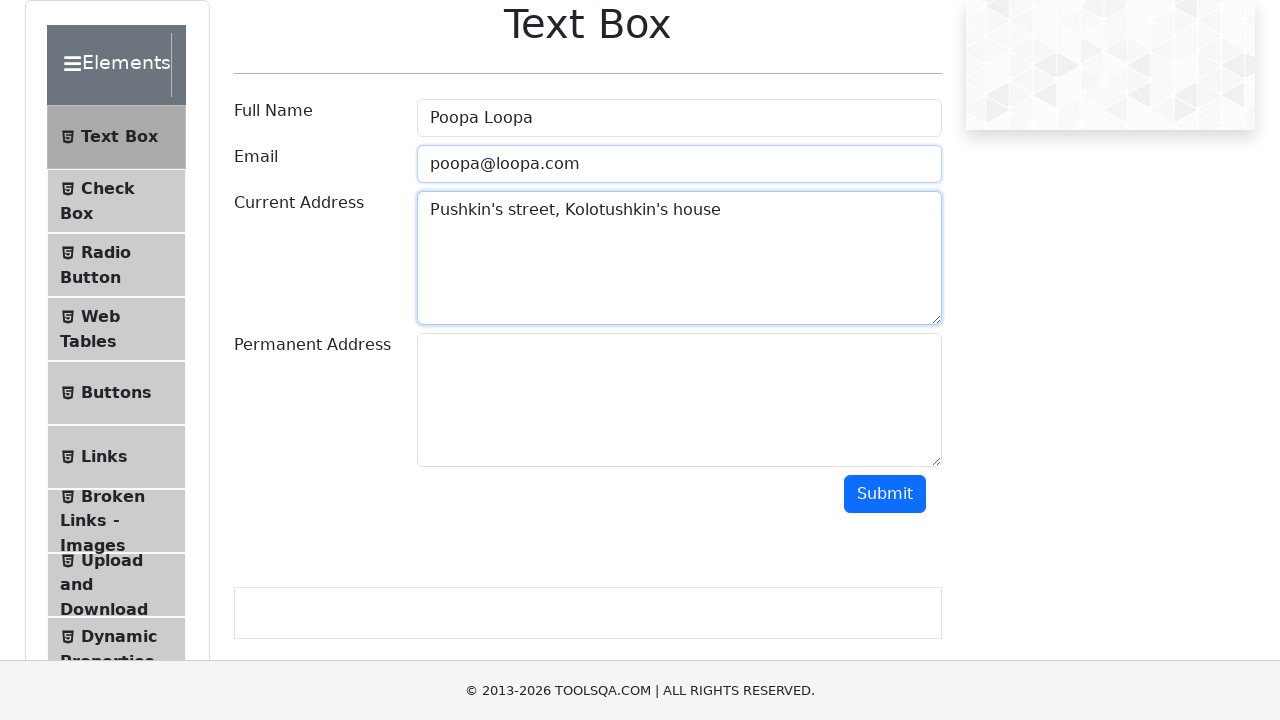

Filled Permanent Address field with 'Same as current' on textarea#permanentAddress
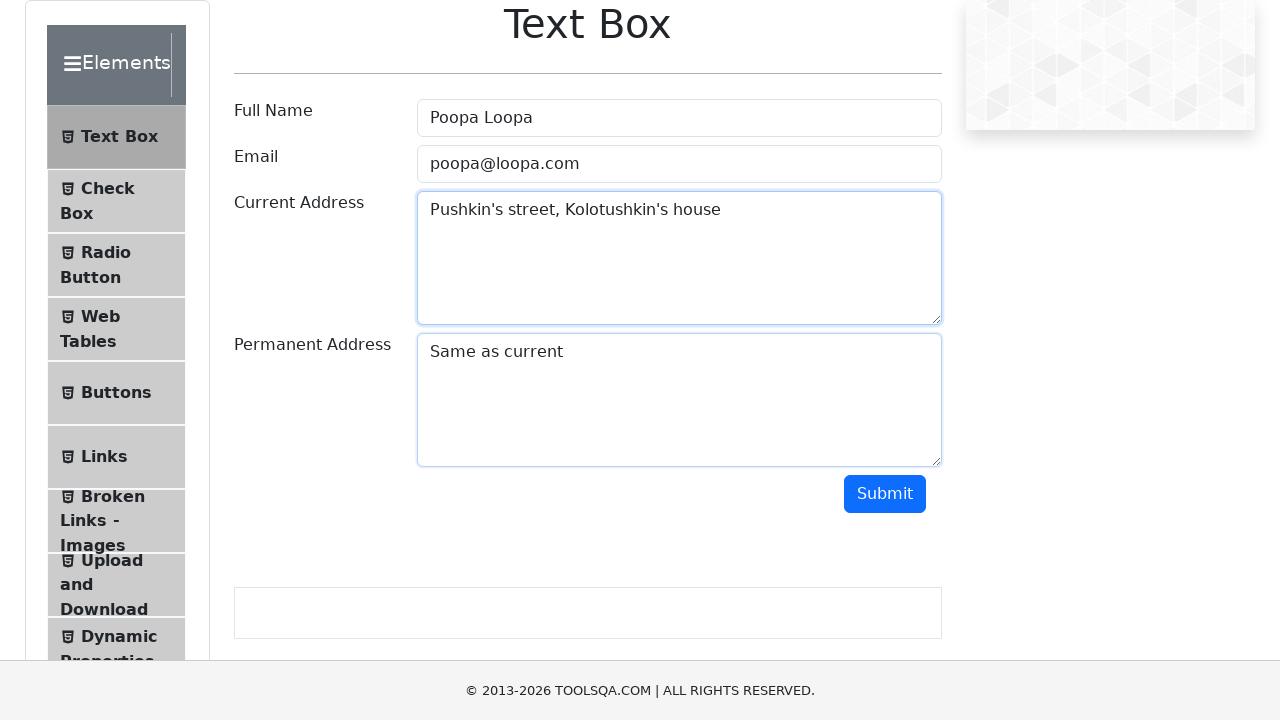

Clicked submit button to submit the form at (885, 494) on button#submit
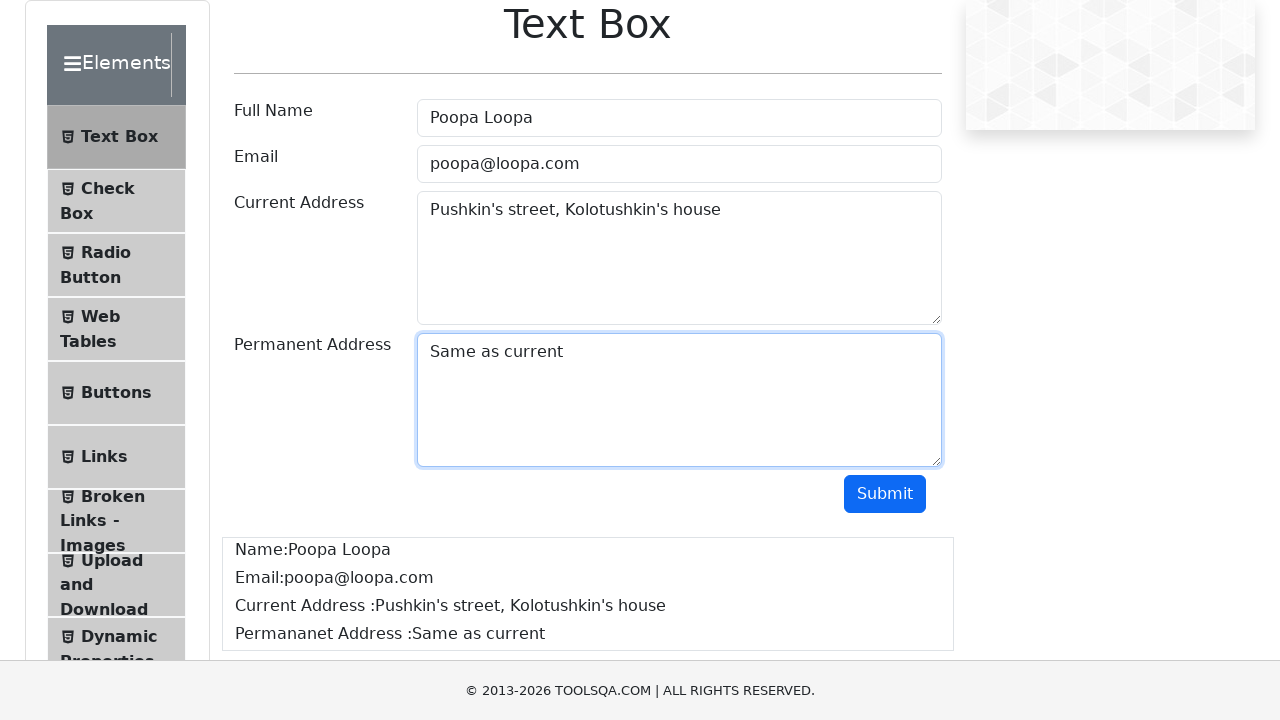

Form submission results loaded and name field appeared
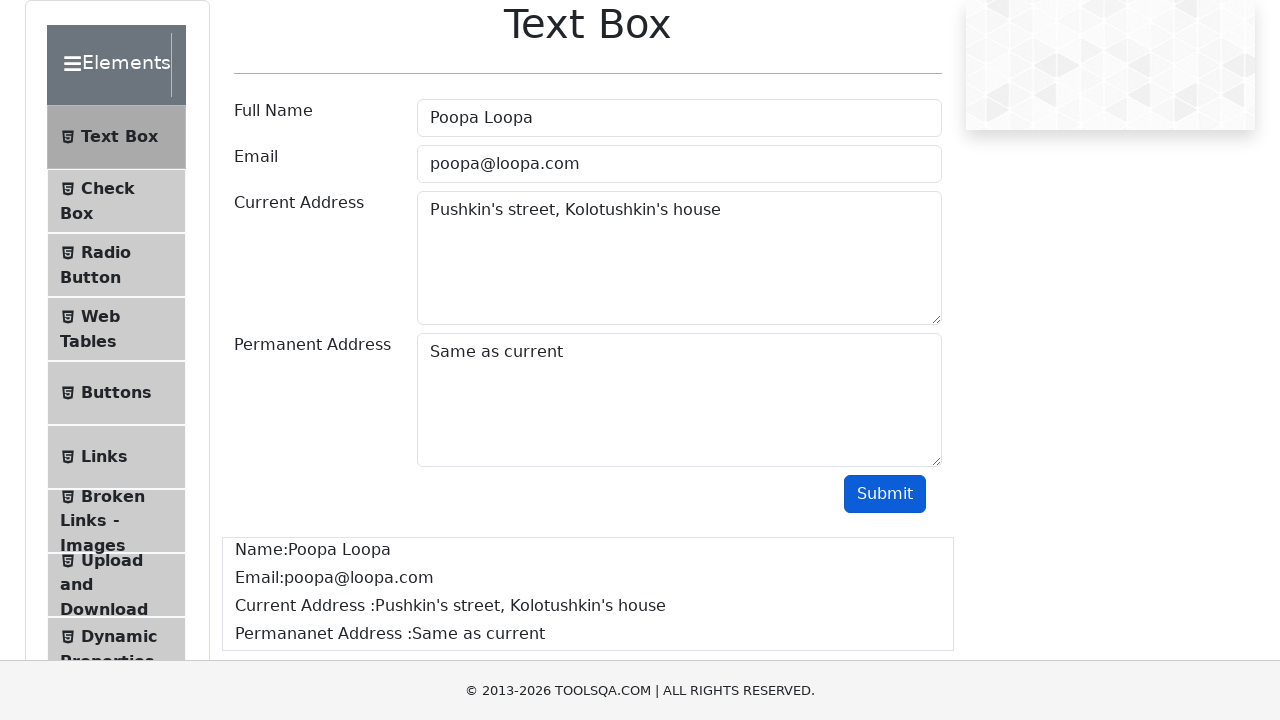

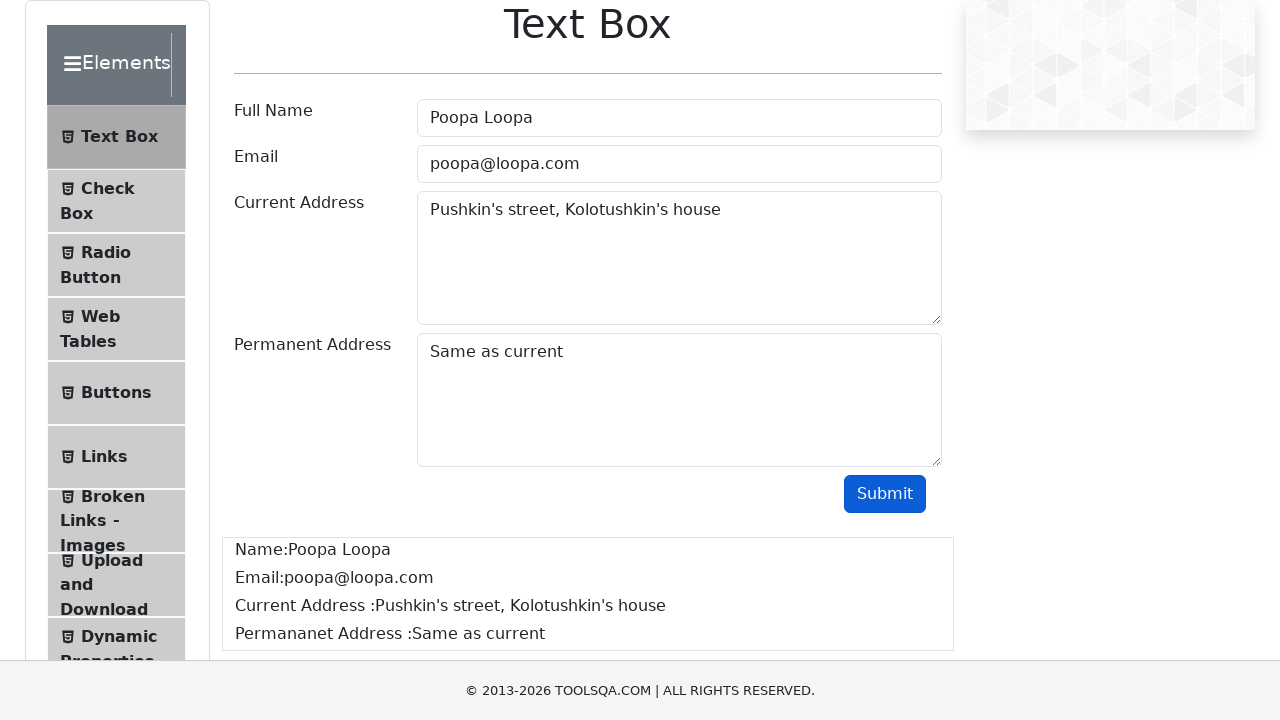